Tests the TextBox form on DemoQA by navigating to the Elements section, filling out the form with name, email, and address fields, and verifying the submitted address contains the expected value.

Starting URL: https://demoqa.com

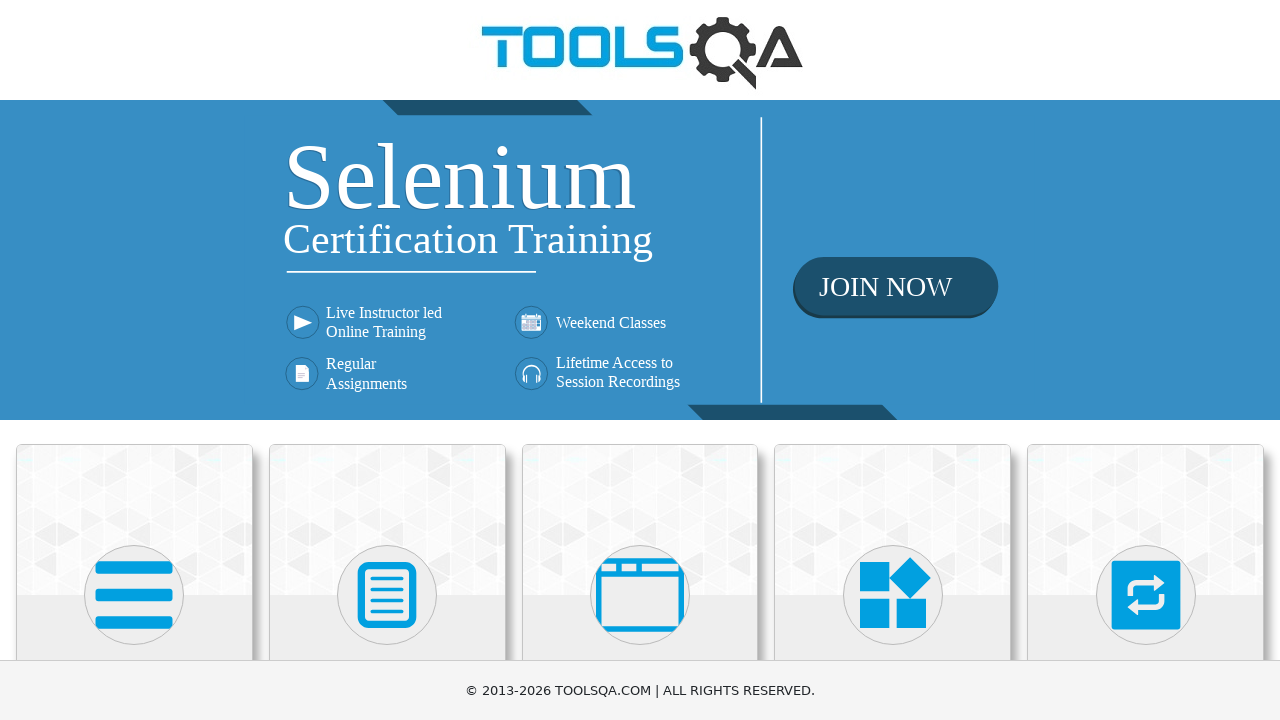

Clicked on Elements section at (134, 360) on text=Elements
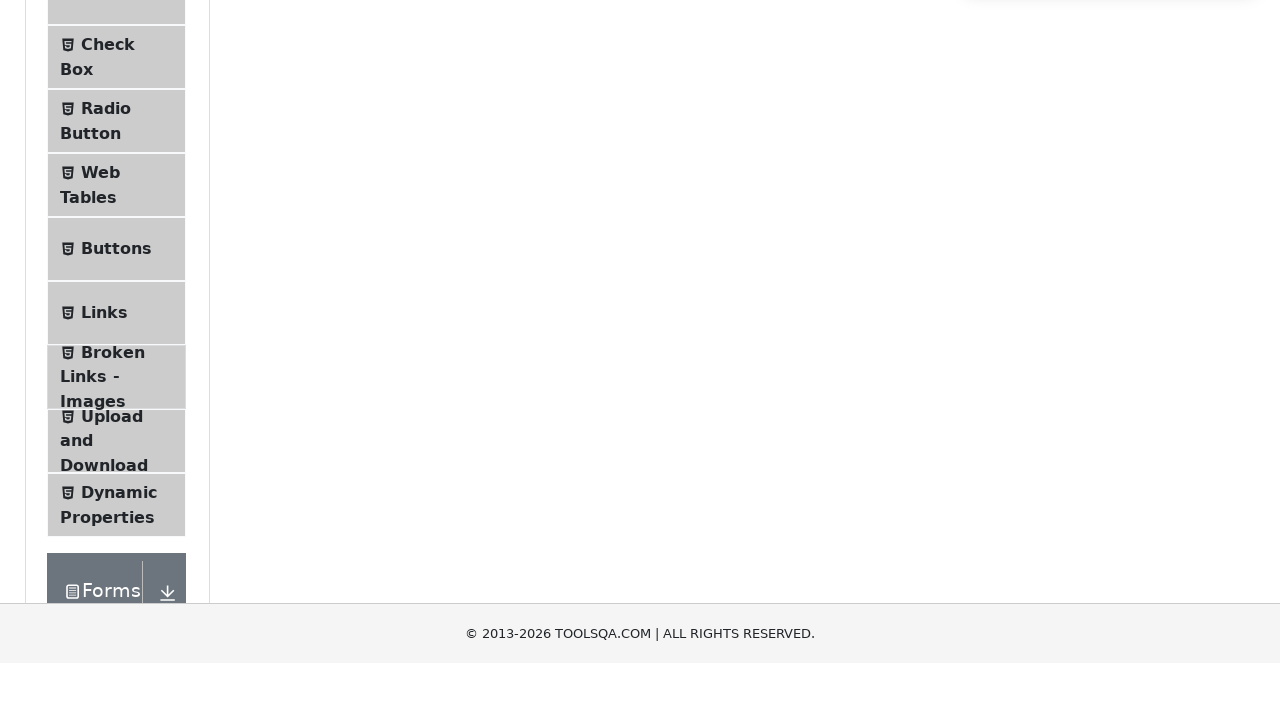

Clicked on Text Box menu item at (119, 261) on text=Text Box
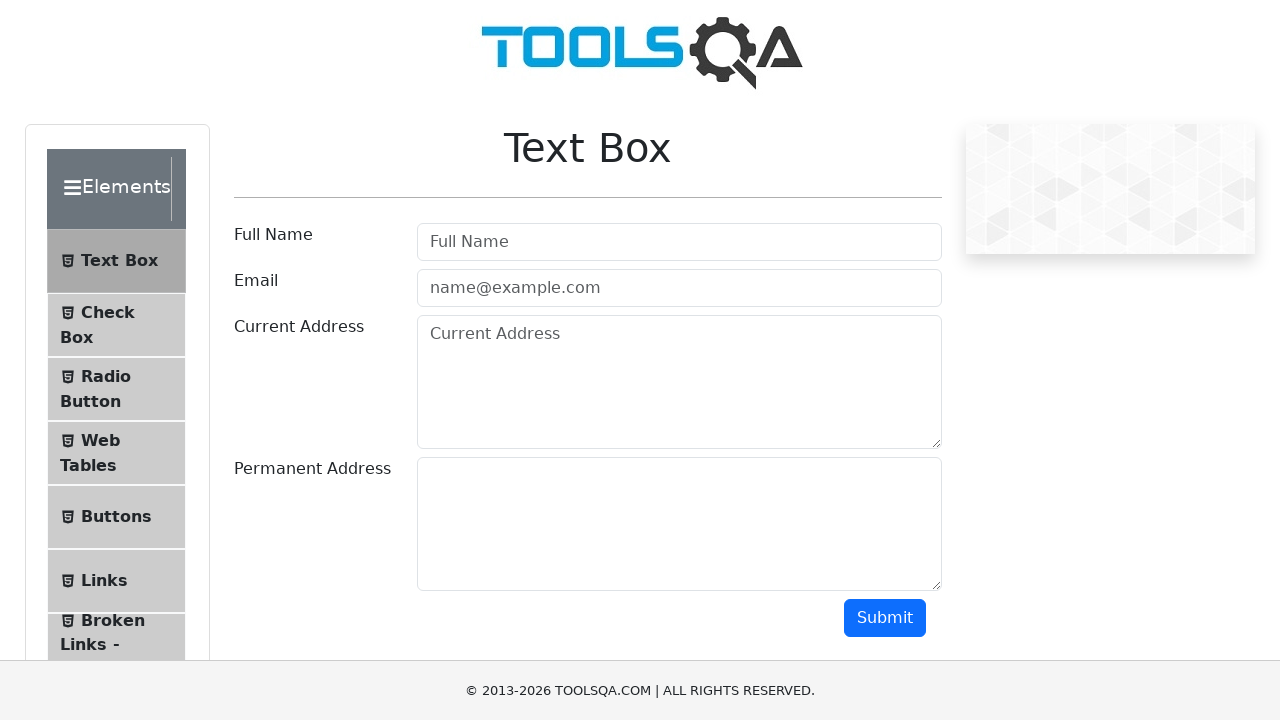

Filled full name field with 'Rex Allen Jones II' on #userName
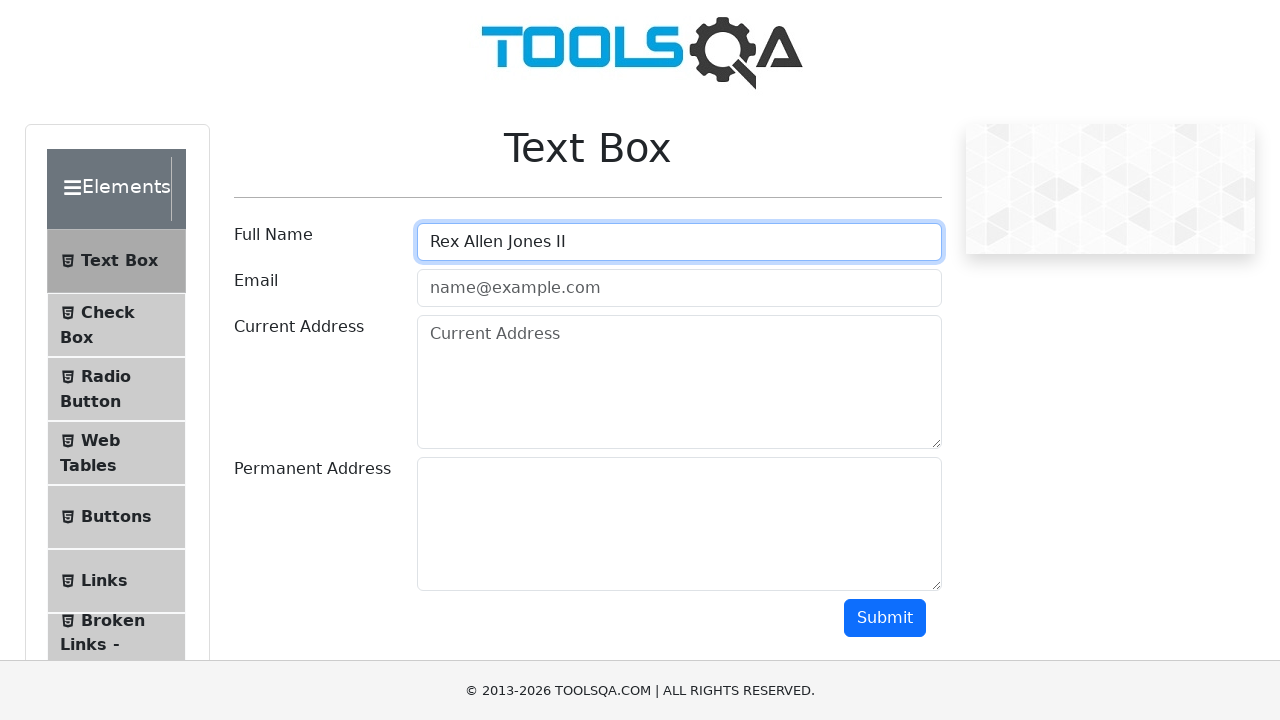

Filled email field with 'RexAllenJones@GMail.com' on #userEmail
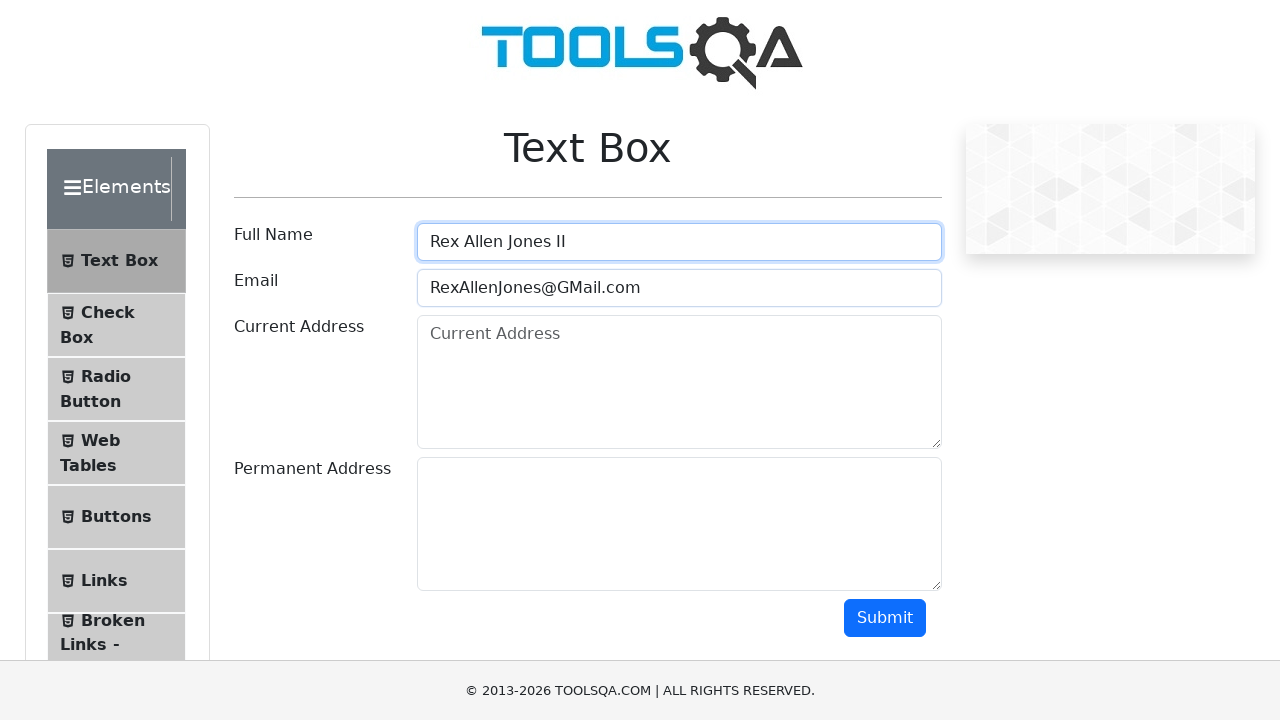

Filled current address field with 'Dallas, Texas' on #currentAddress
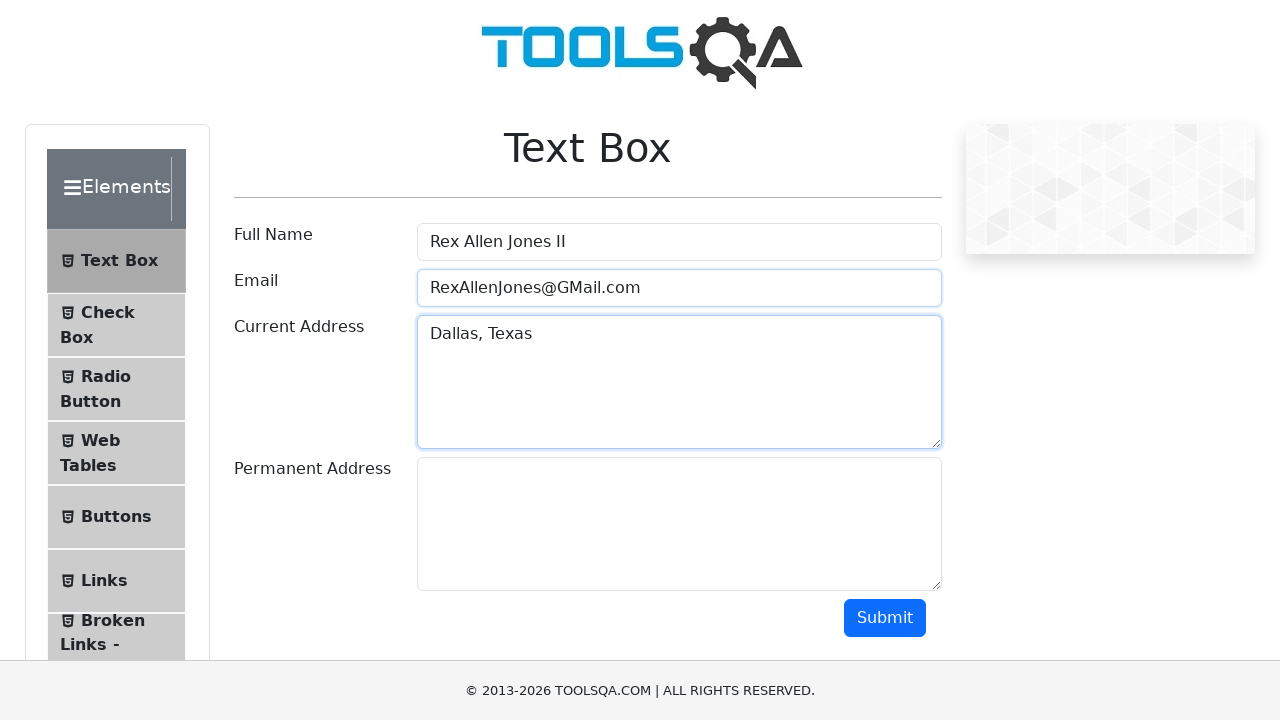

Clicked submit button to submit the form at (885, 618) on #submit
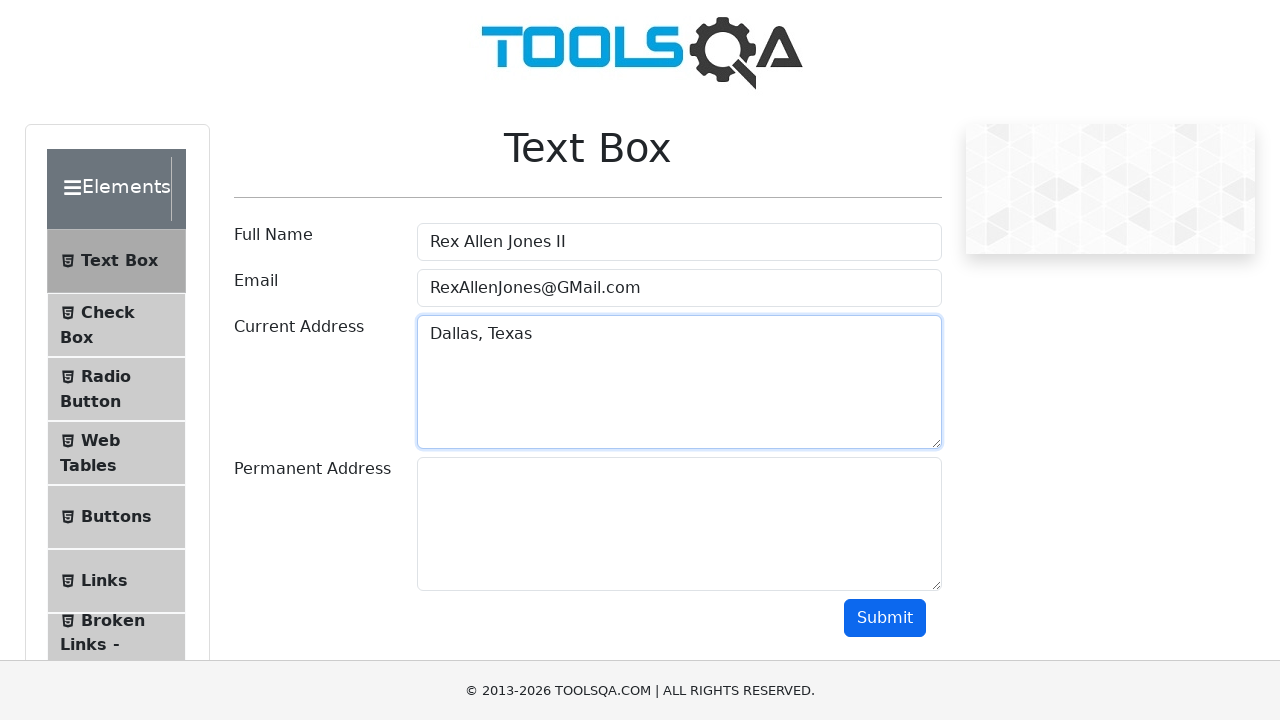

Form output appeared and loaded successfully
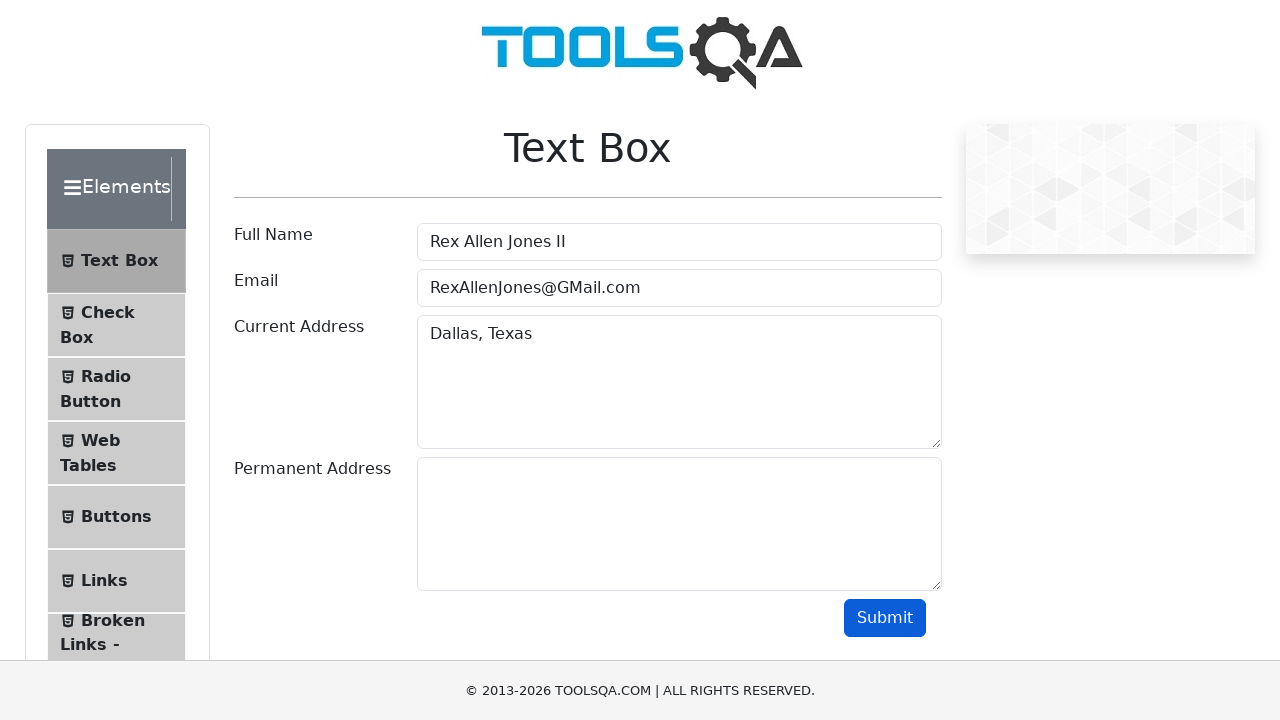

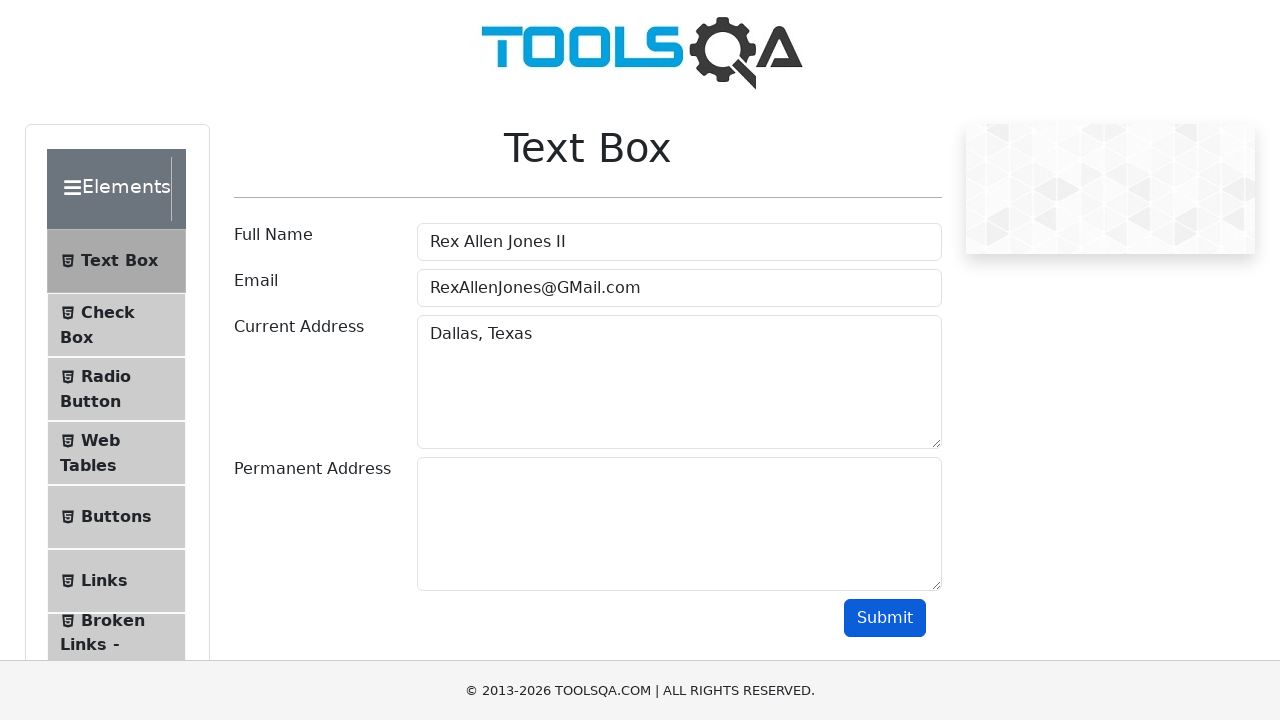